Navigates to the Puma India website homepage and waits for the page to load.

Starting URL: https://in.puma.com/in/en

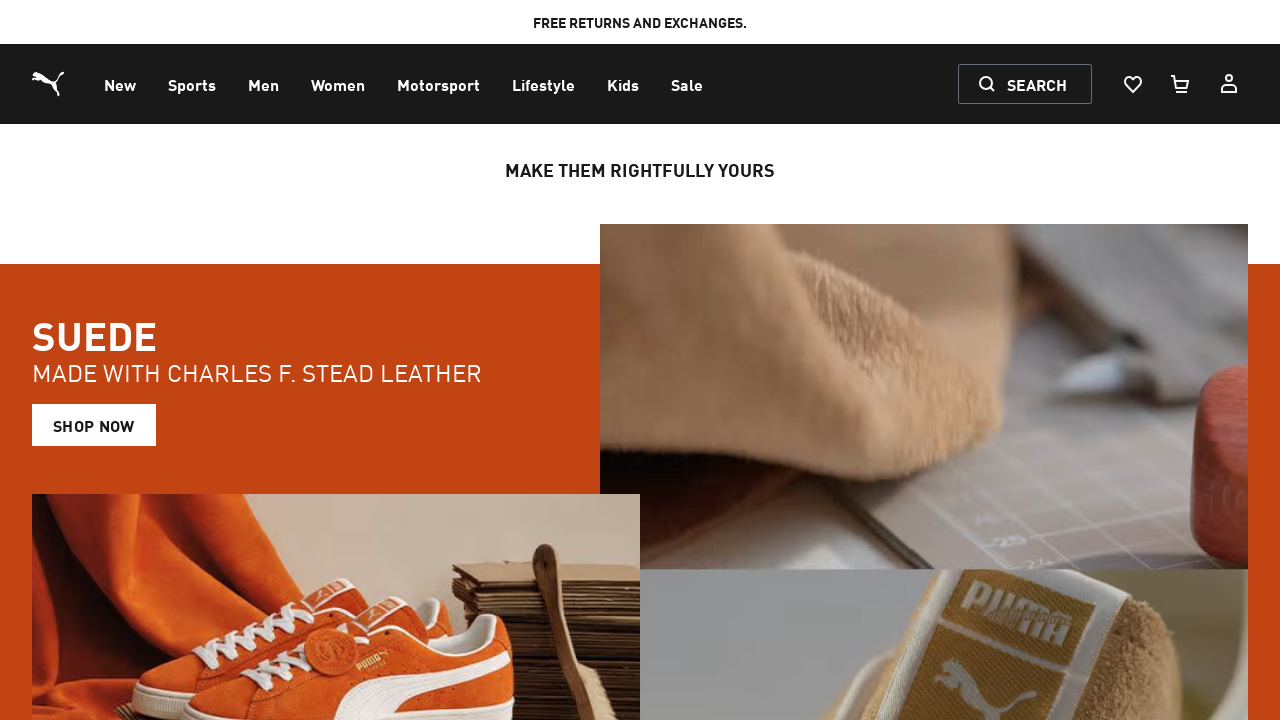

Waited for page DOM to finish loading
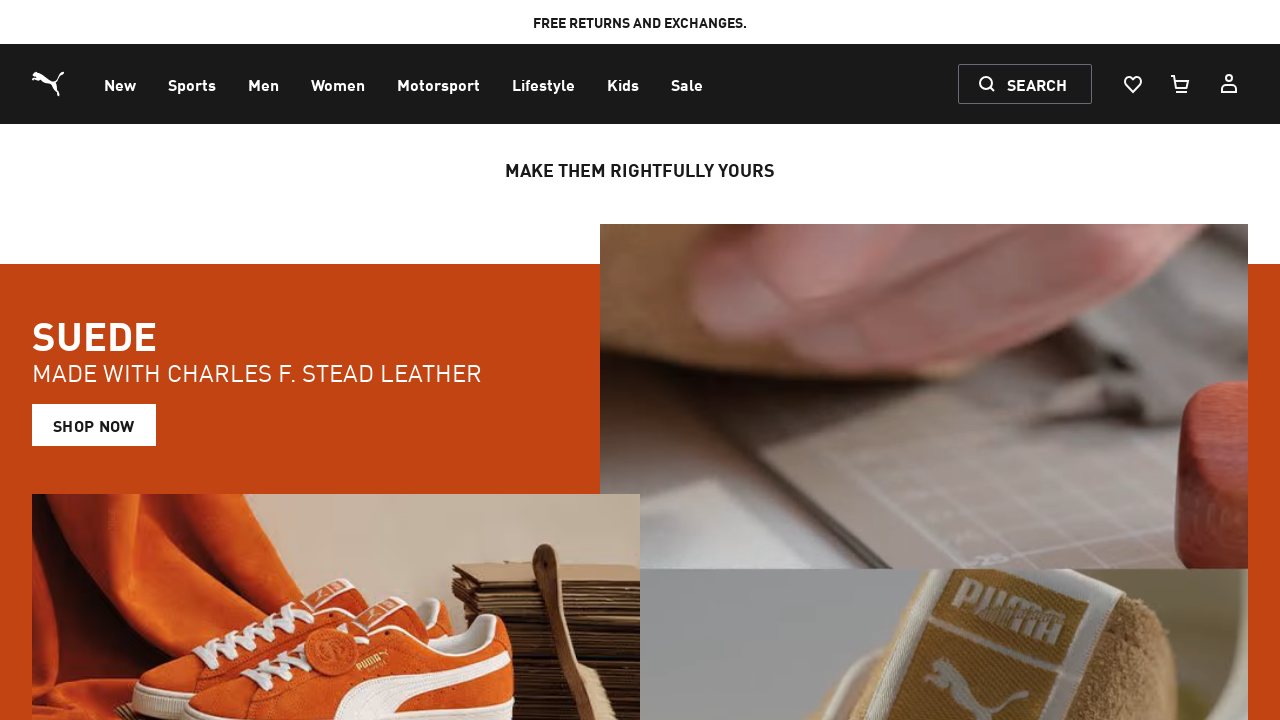

Waited for body element to be present, confirming Puma India homepage has loaded
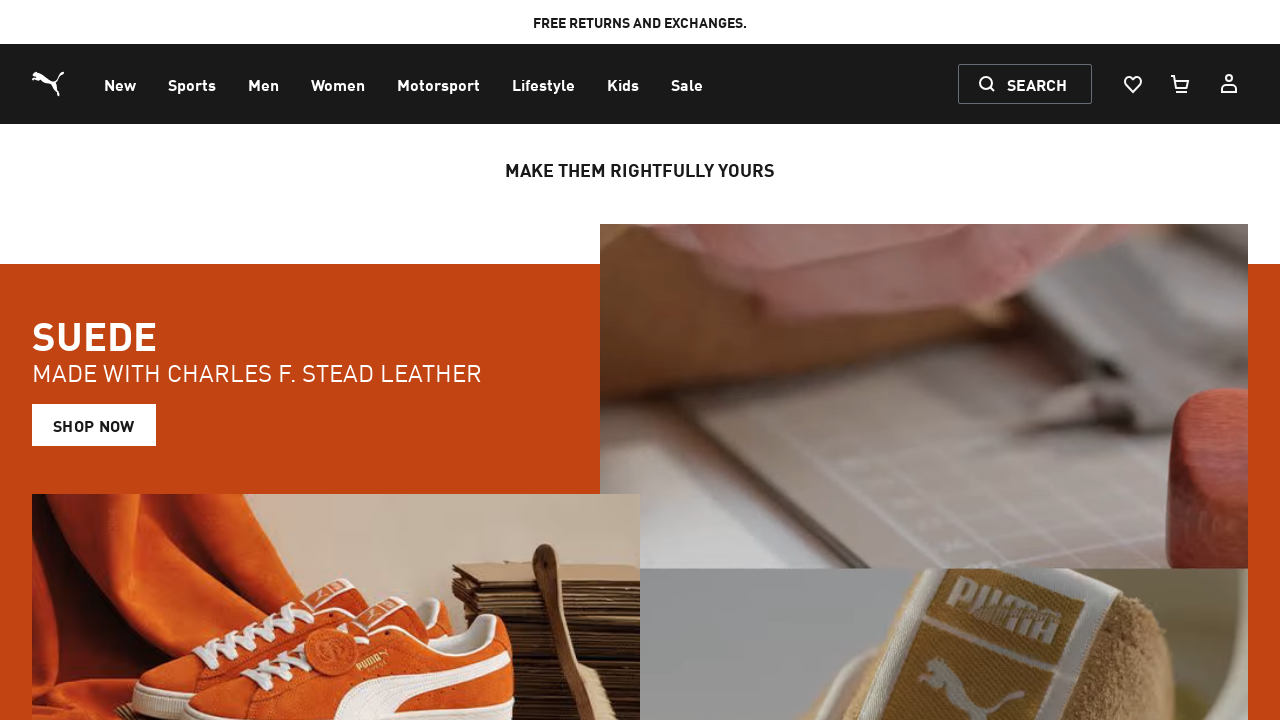

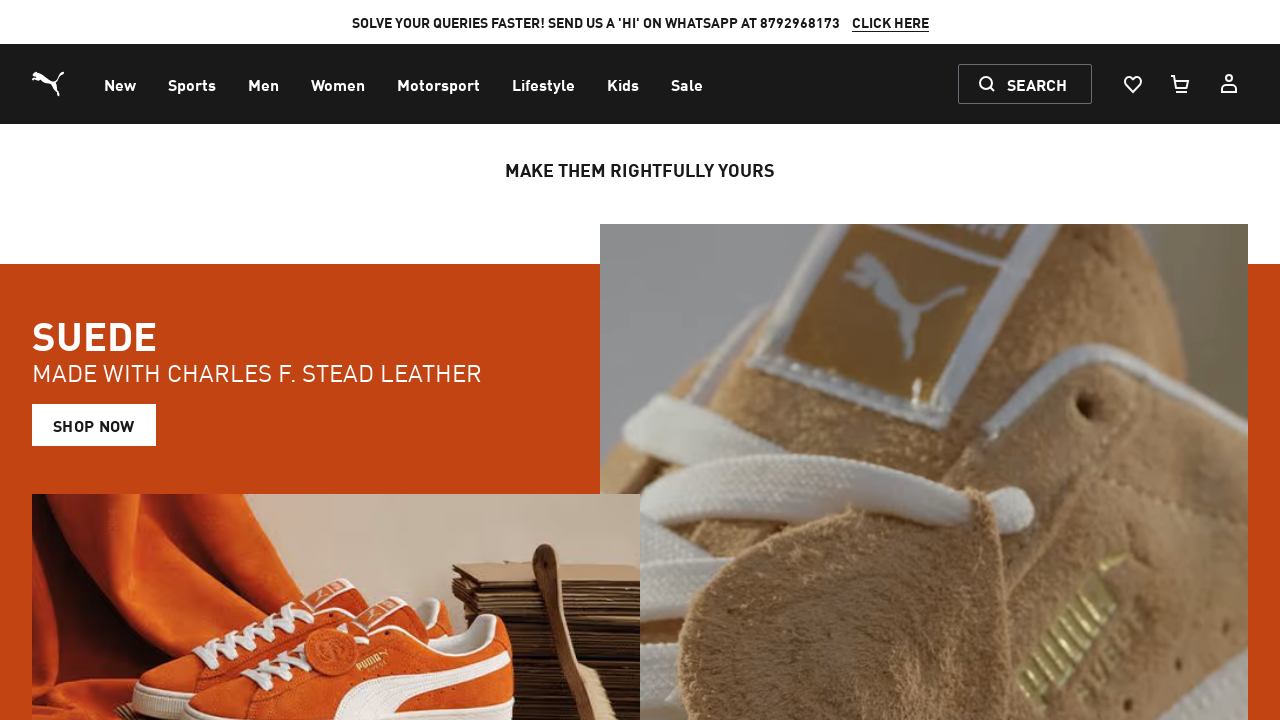